Opens the KTM India website and verifies that the page loads successfully

Starting URL: https://www.ktmindia.com/

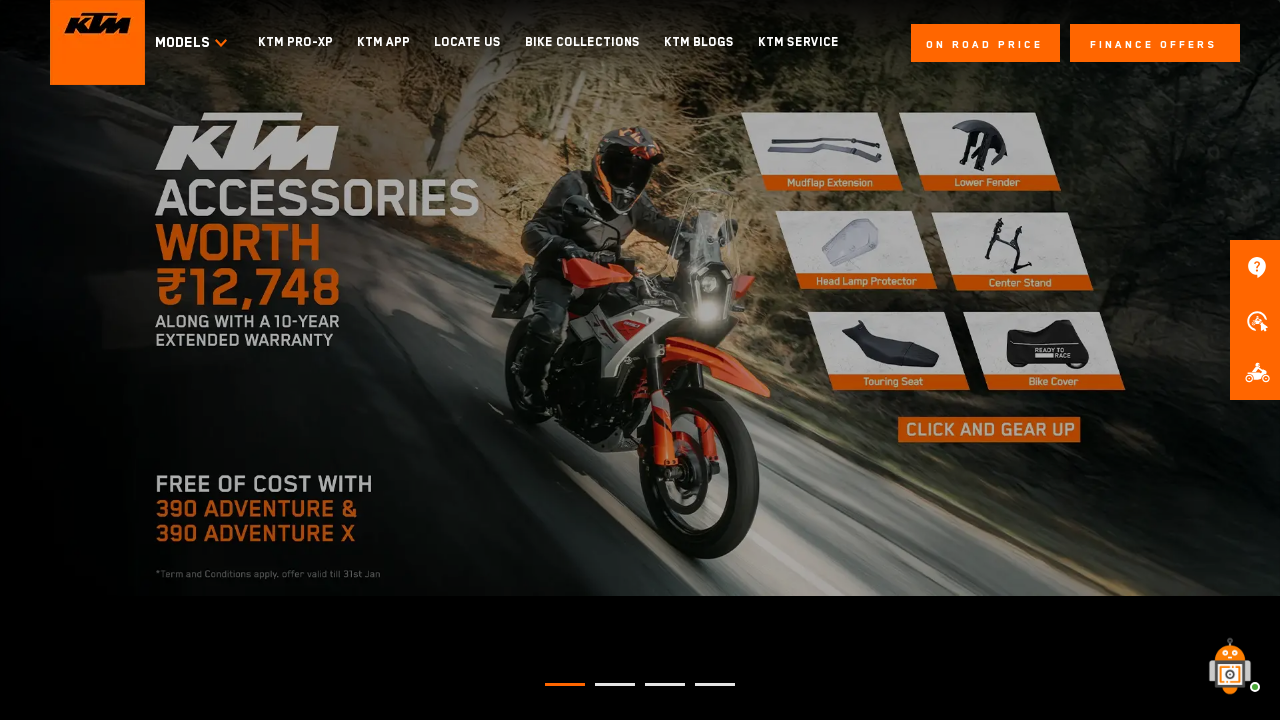

Waited for KTM India website to fully load (networkidle state)
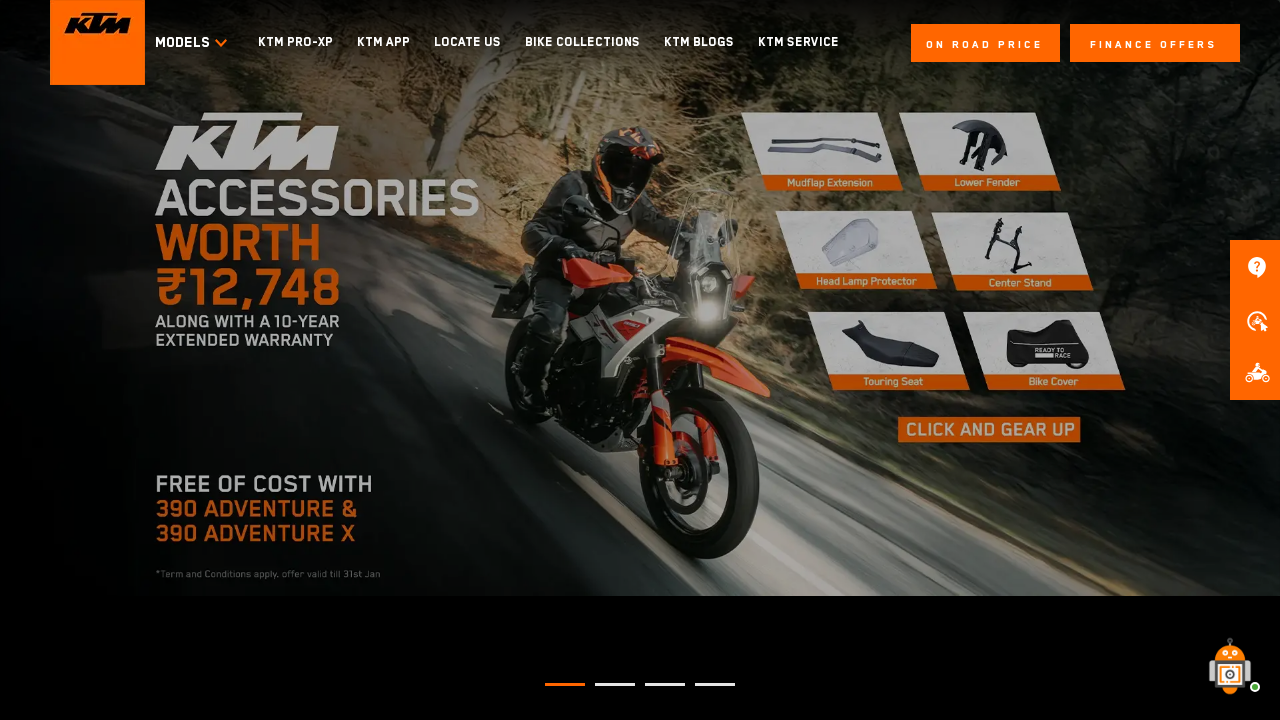

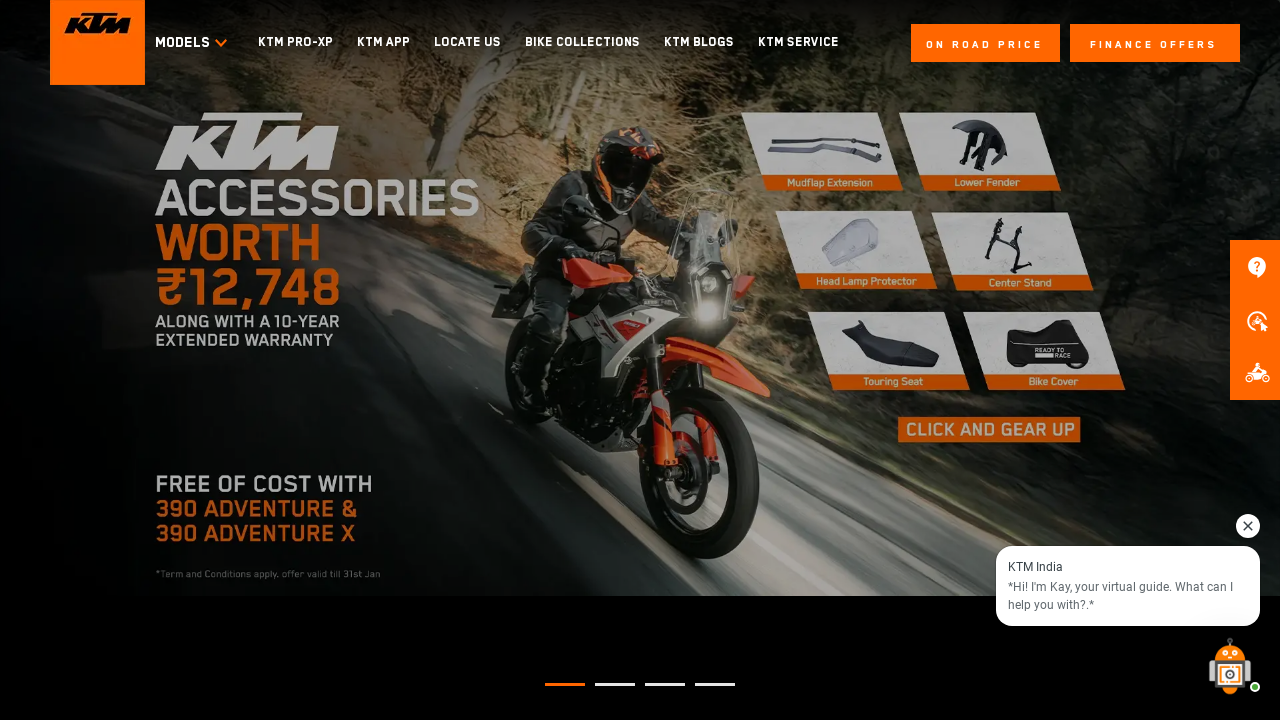